Tests an e-commerce grocery site by searching for products containing "ca", verifying product counts, adding items to cart by clicking buttons, and verifying the brand logo text displays "GREENKART"

Starting URL: https://rahulshettyacademy.com/seleniumPractise/#/

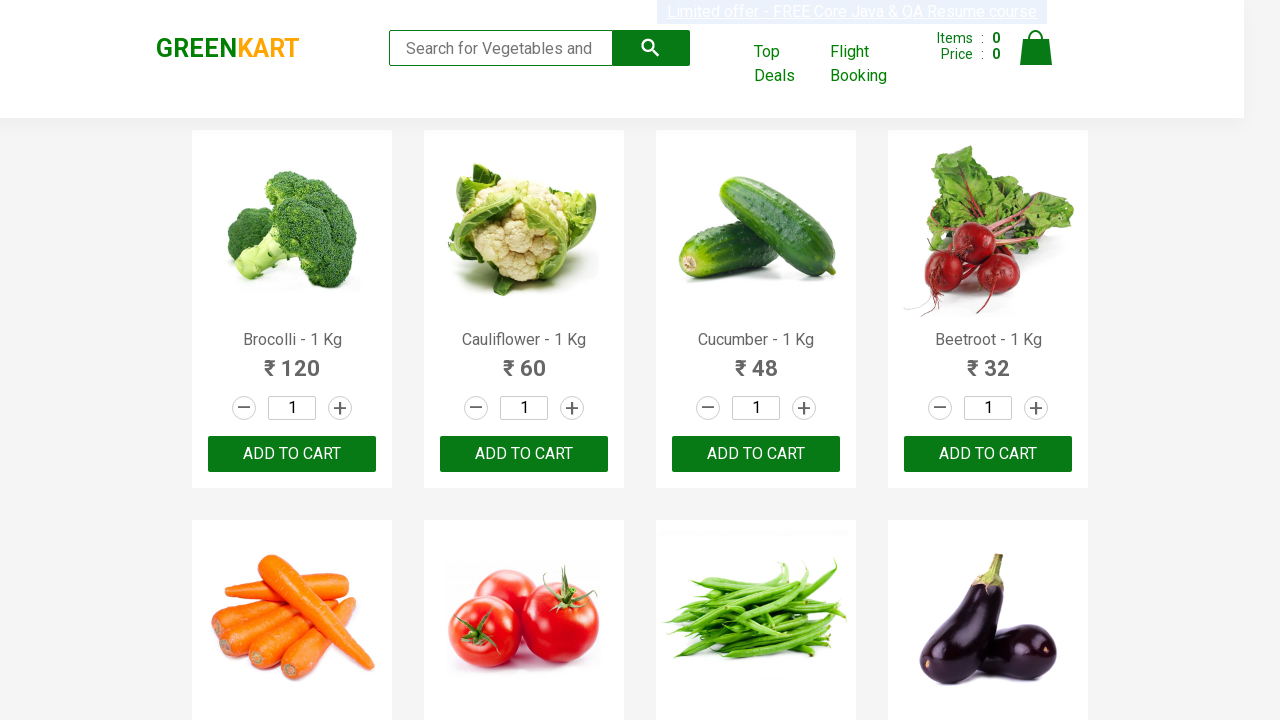

Filled search box with 'ca' to filter products on .search-keyword
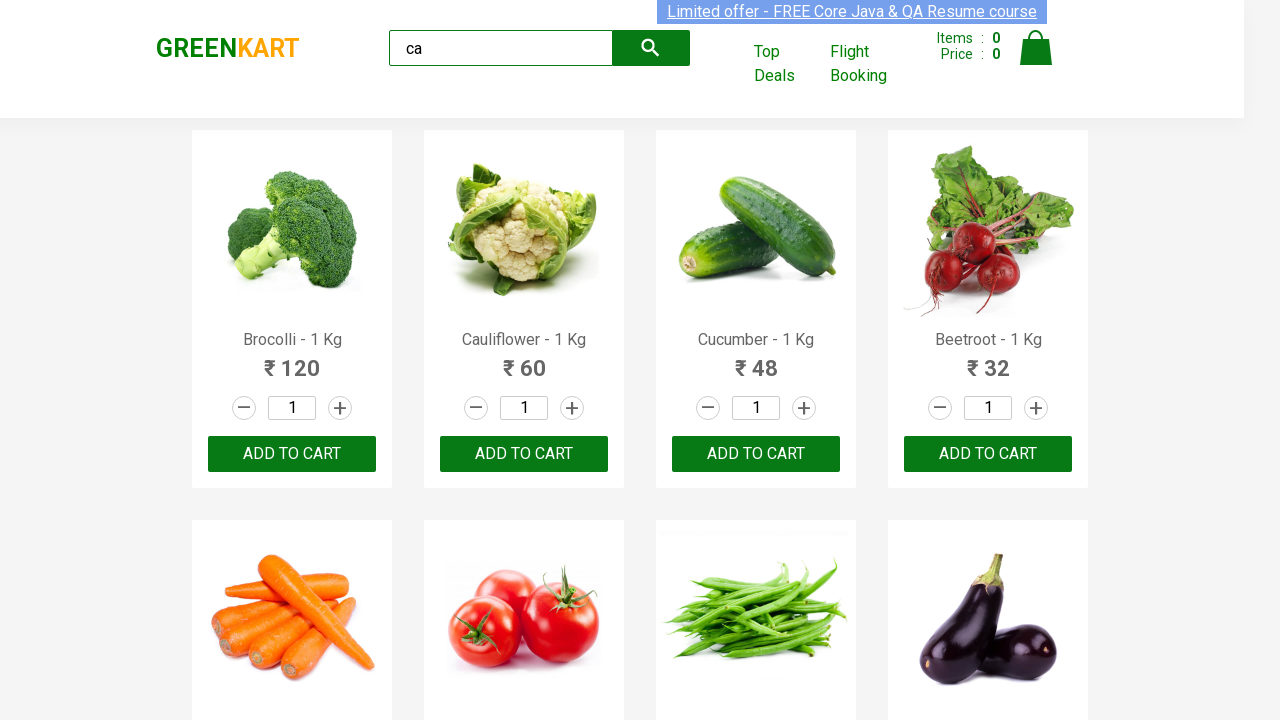

Waited 2 seconds for products to load
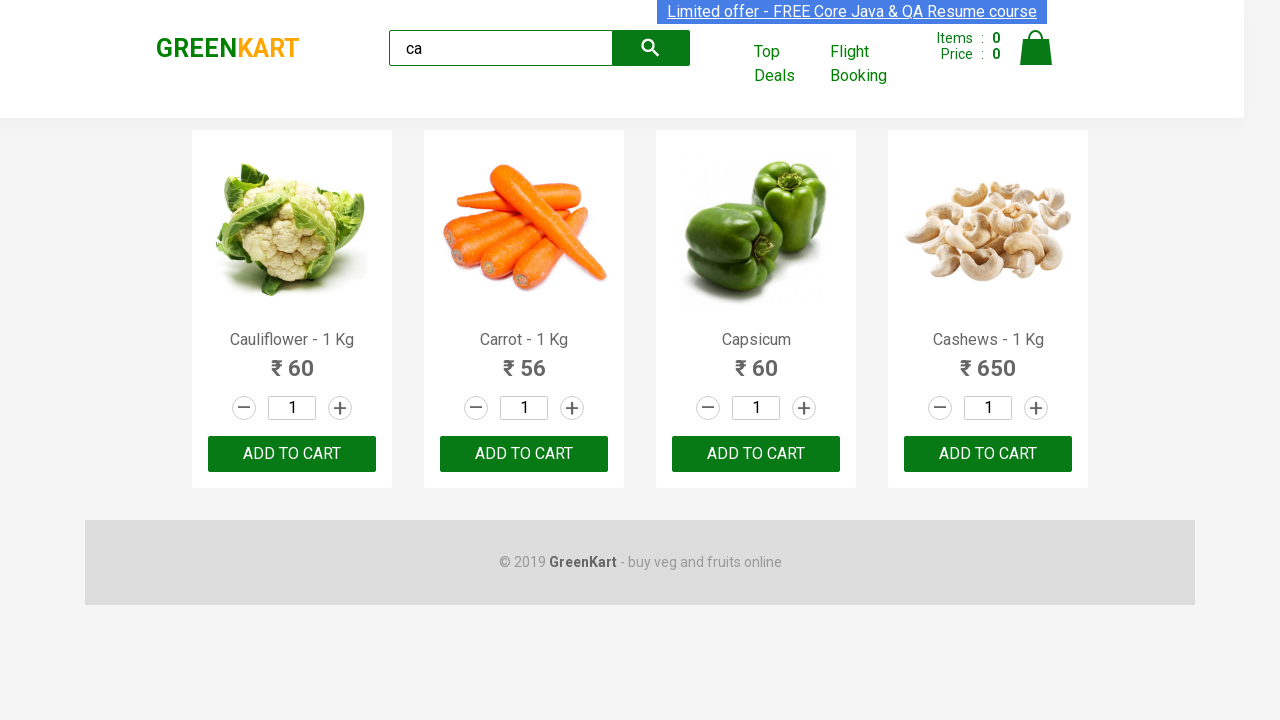

Verified product elements are displayed
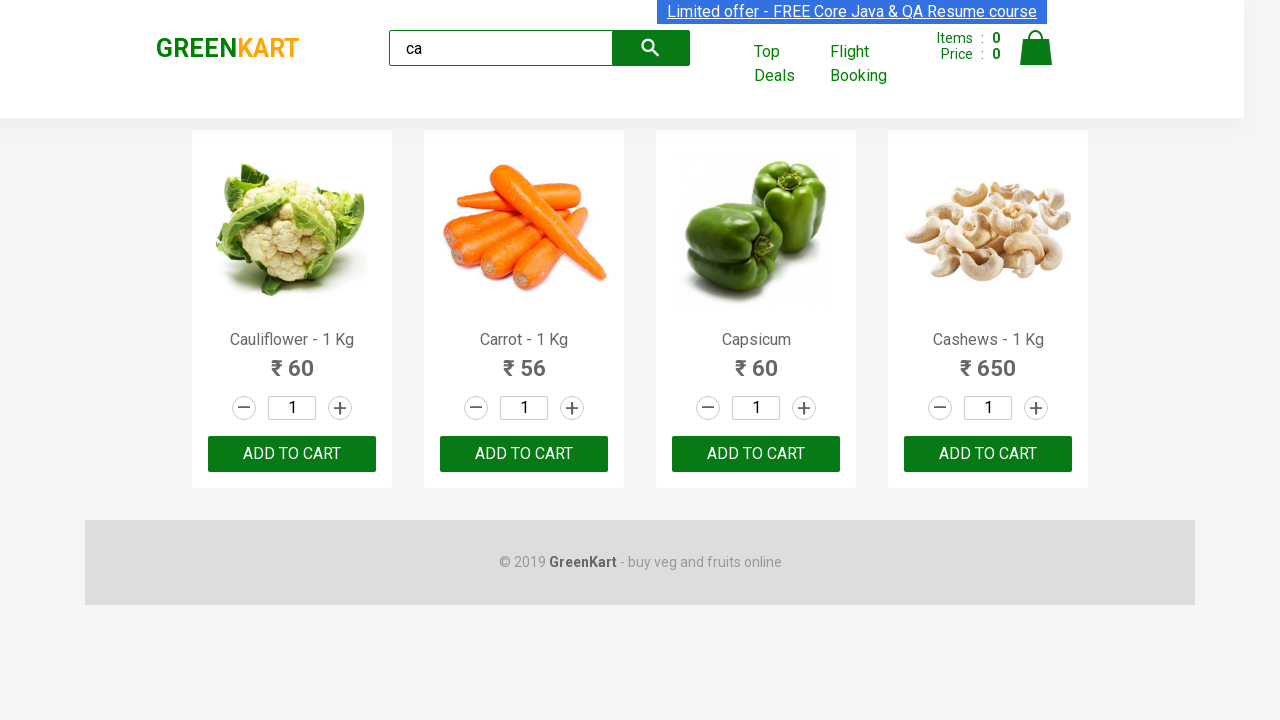

Clicked ADD TO CART button on 3rd product at (756, 454) on :nth-child(3) > .product-action > button
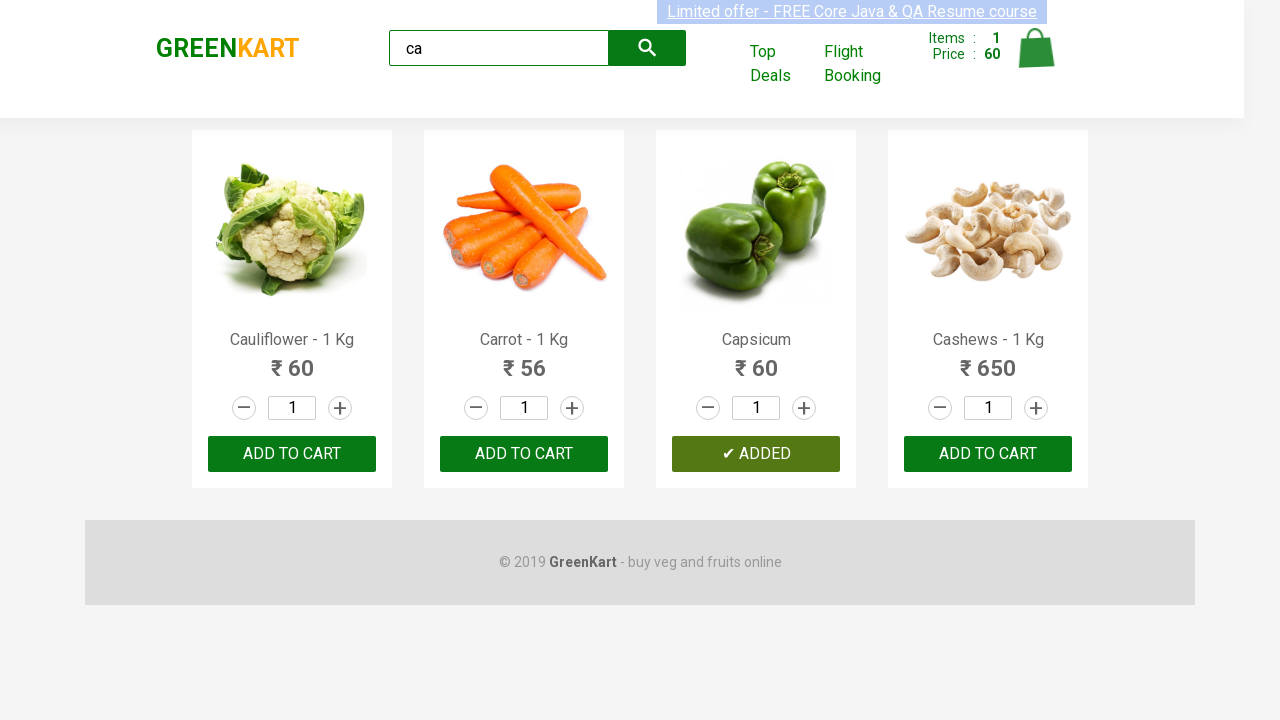

Located all product elements
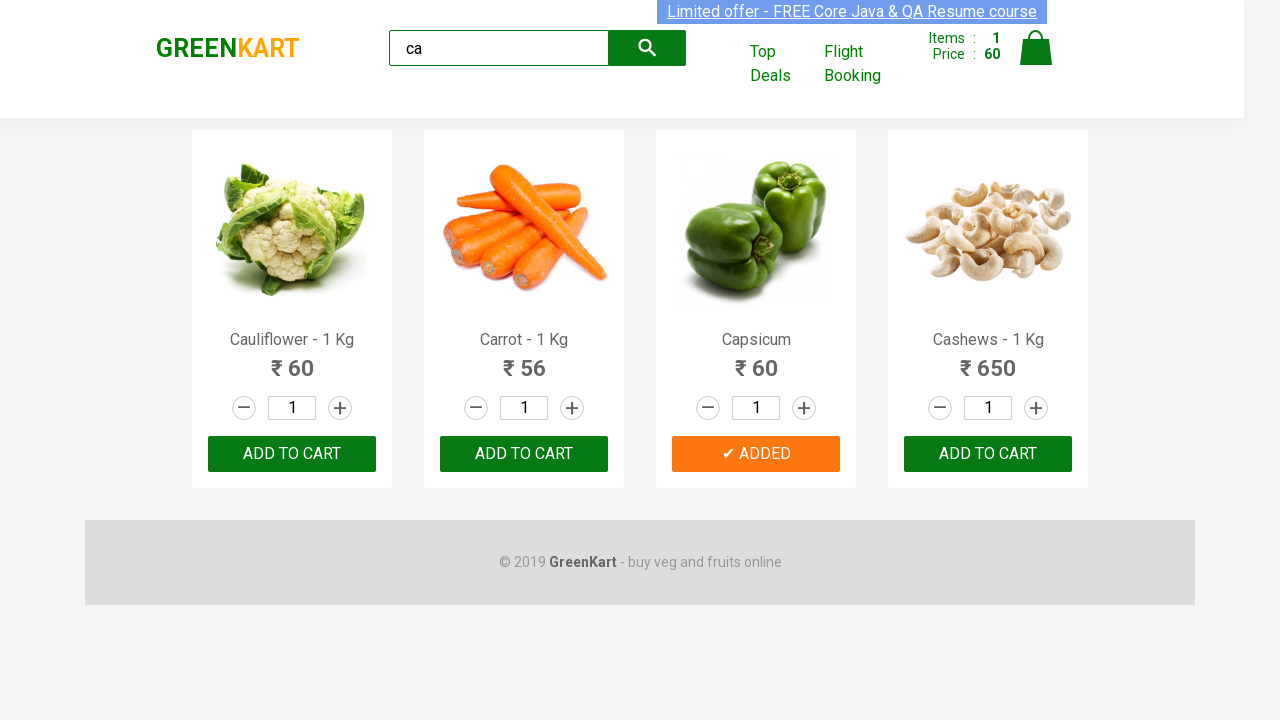

Clicked ADD TO CART button on 3rd product in list using nth(2) at (756, 454) on .products .product >> nth=2 >> button:has-text('ADD TO CART')
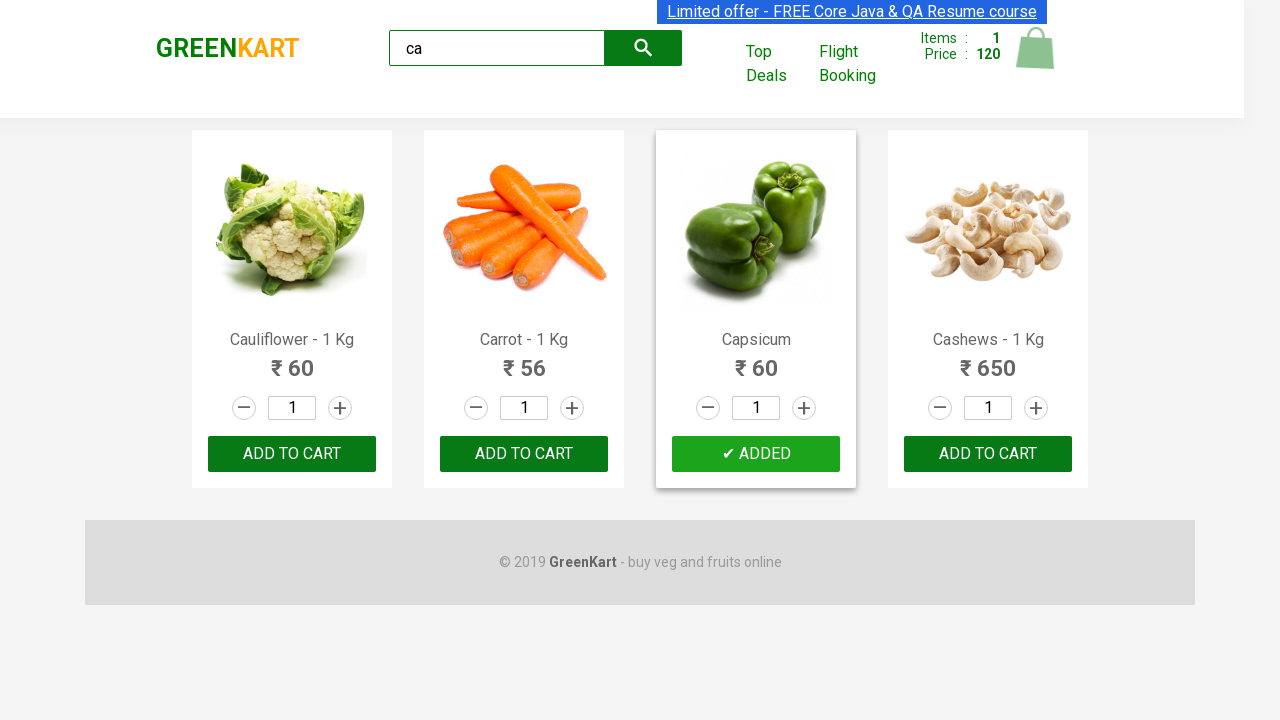

Located all product elements for cashews search
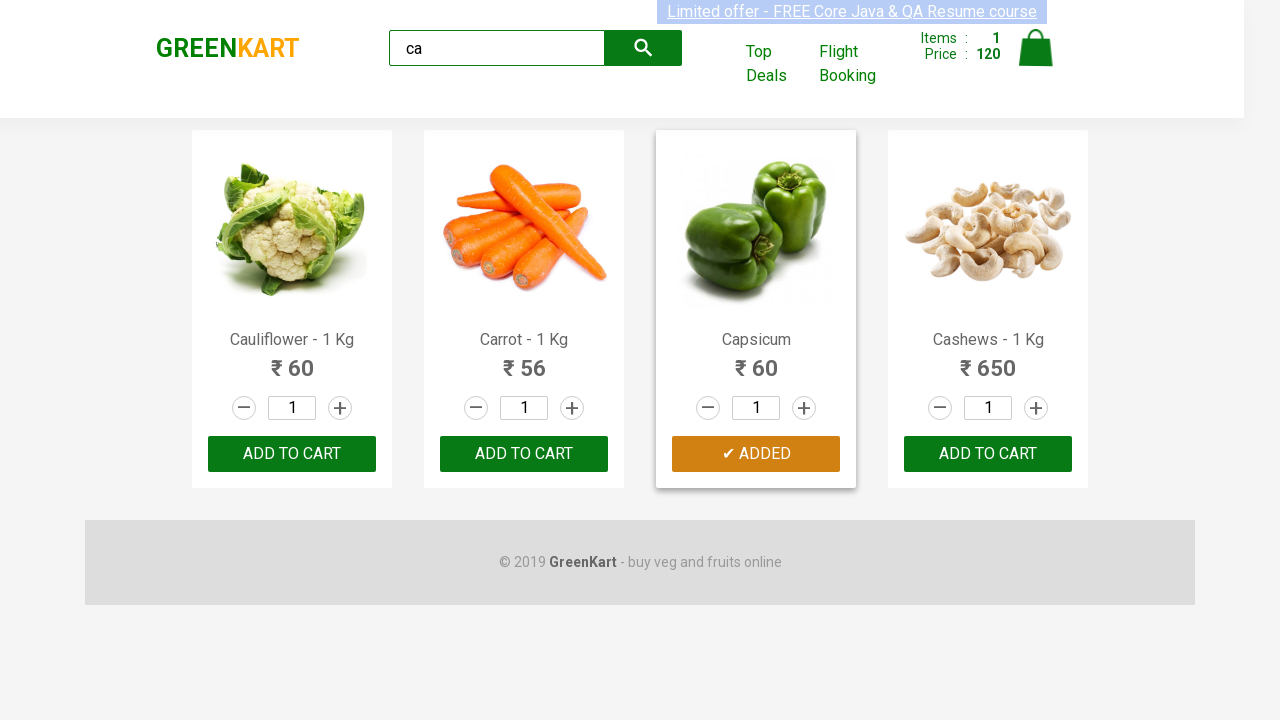

Retrieved product count: 4 products matching 'ca'
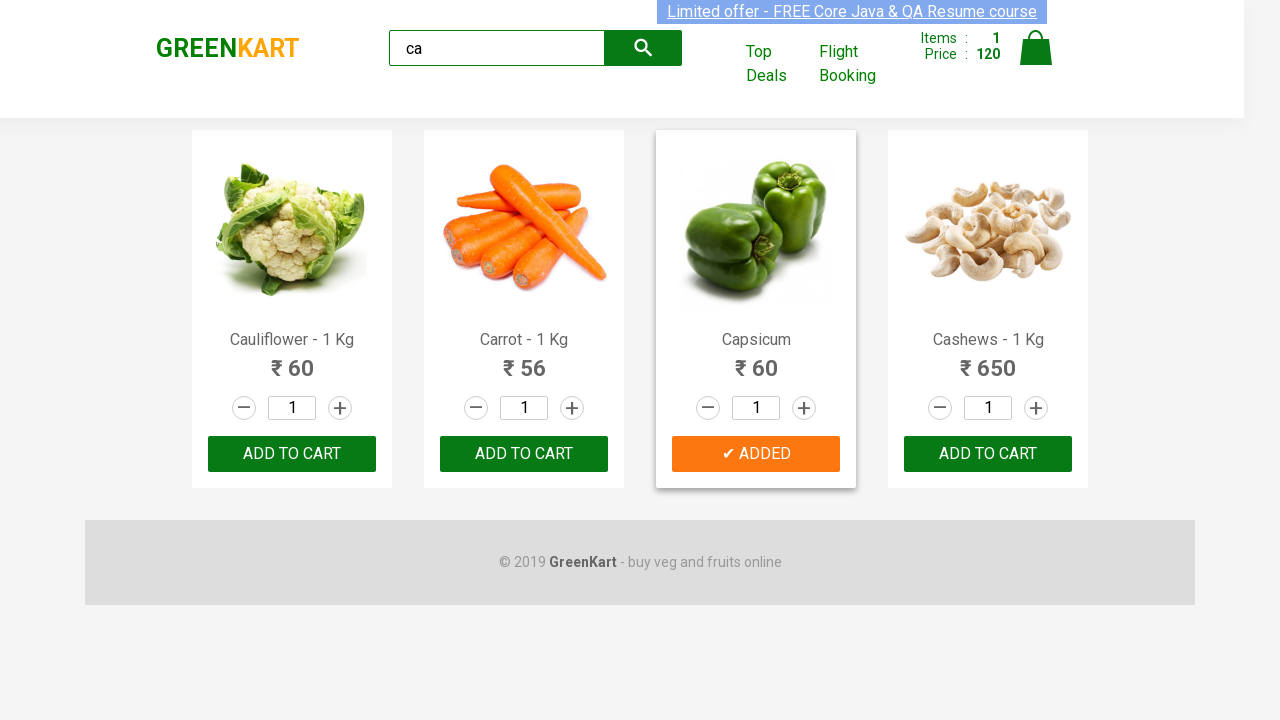

Retrieved product name at index 0: 'Cauliflower - 1 Kg'
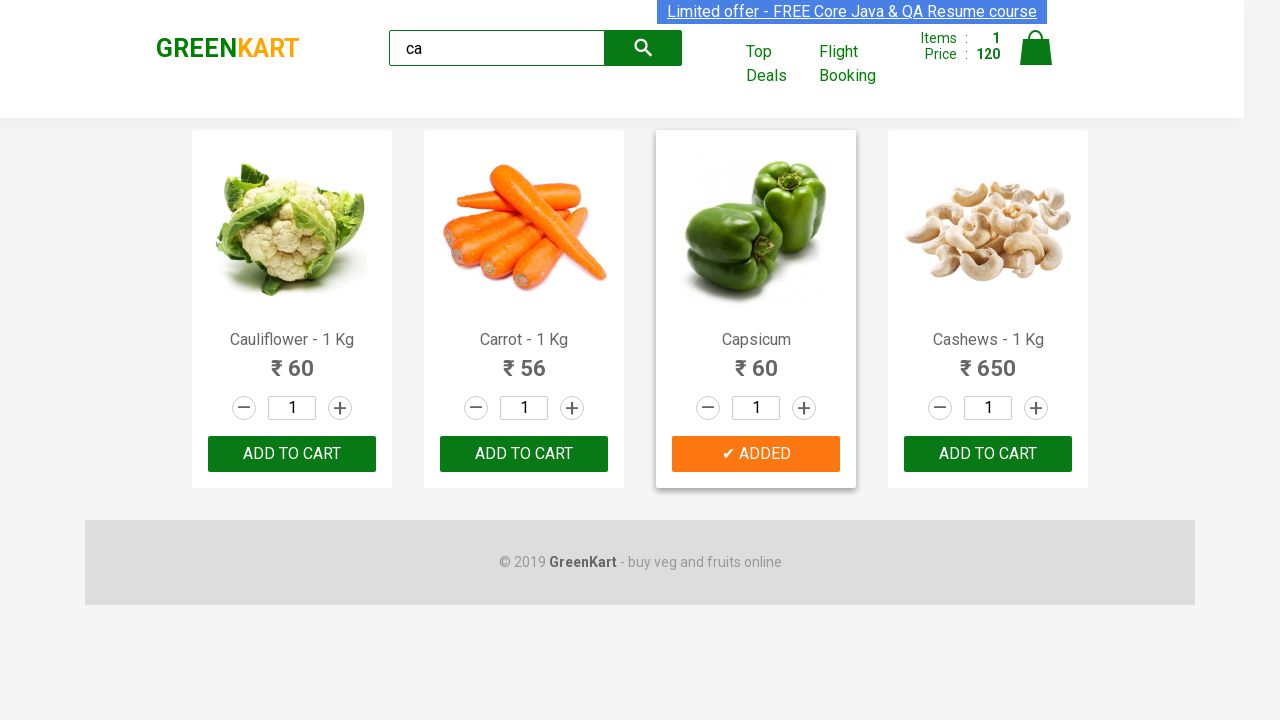

Retrieved product name at index 1: 'Carrot - 1 Kg'
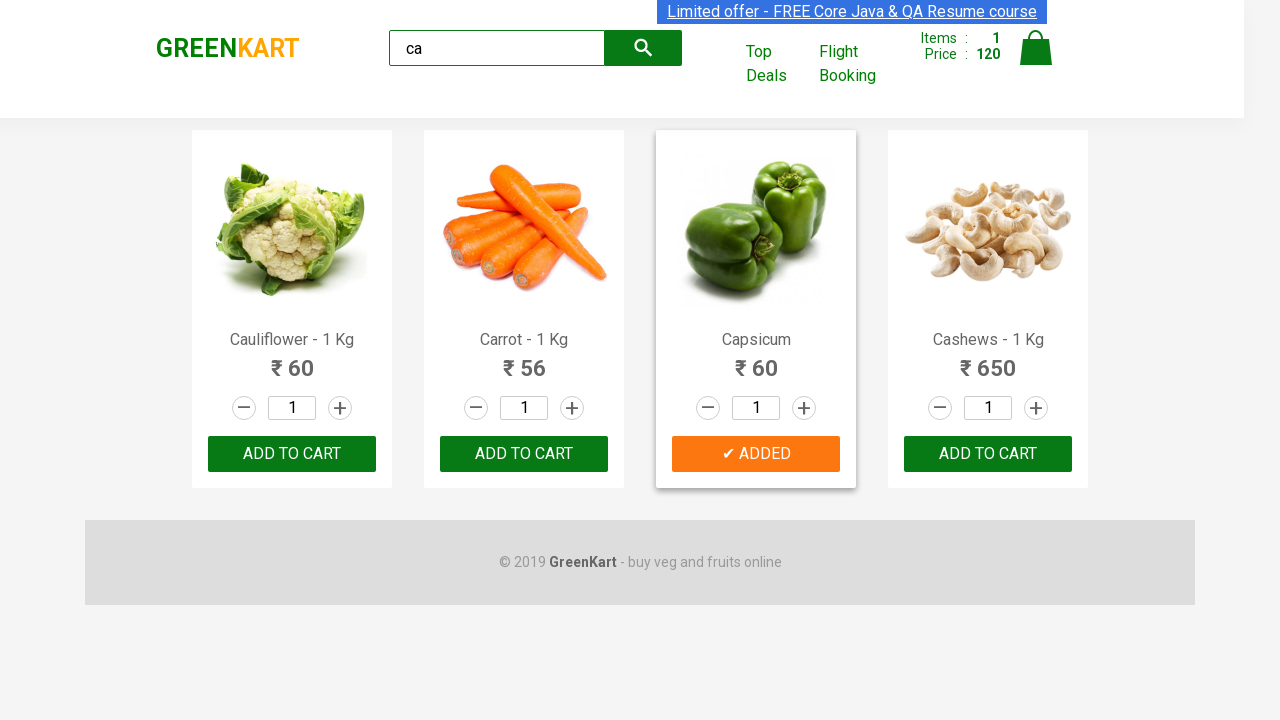

Retrieved product name at index 2: 'Capsicum'
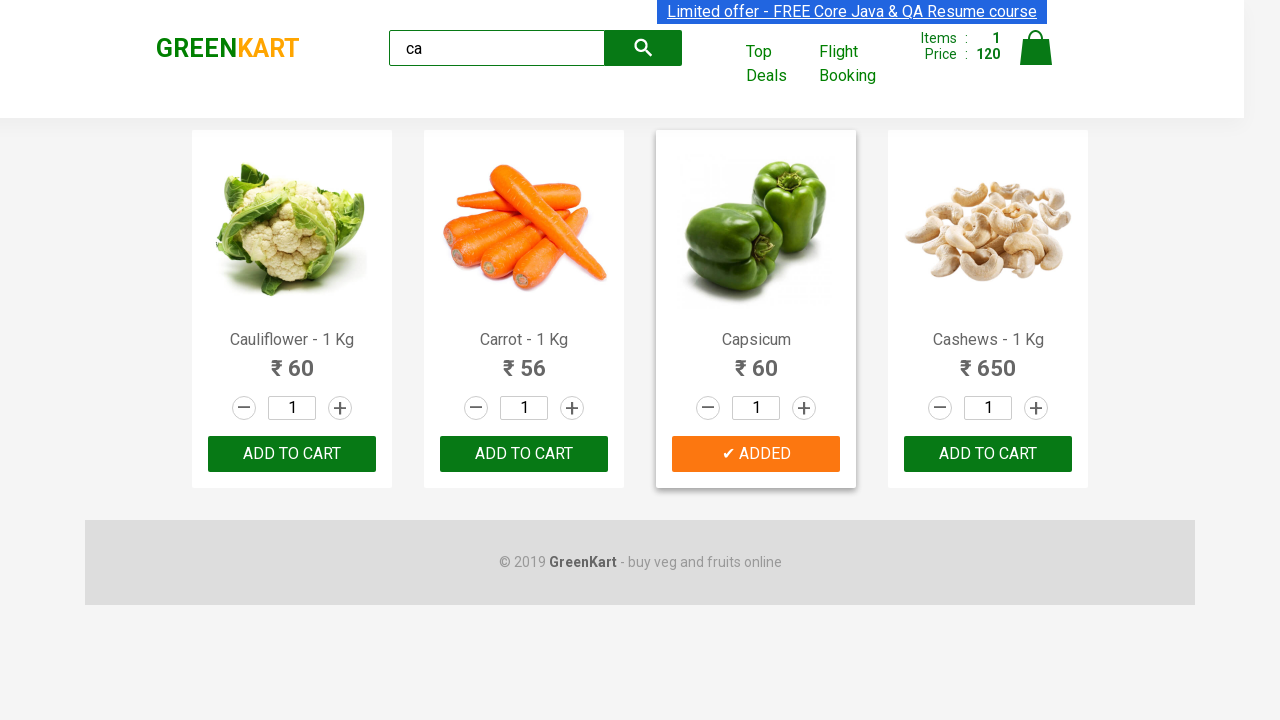

Retrieved product name at index 3: 'Cashews - 1 Kg'
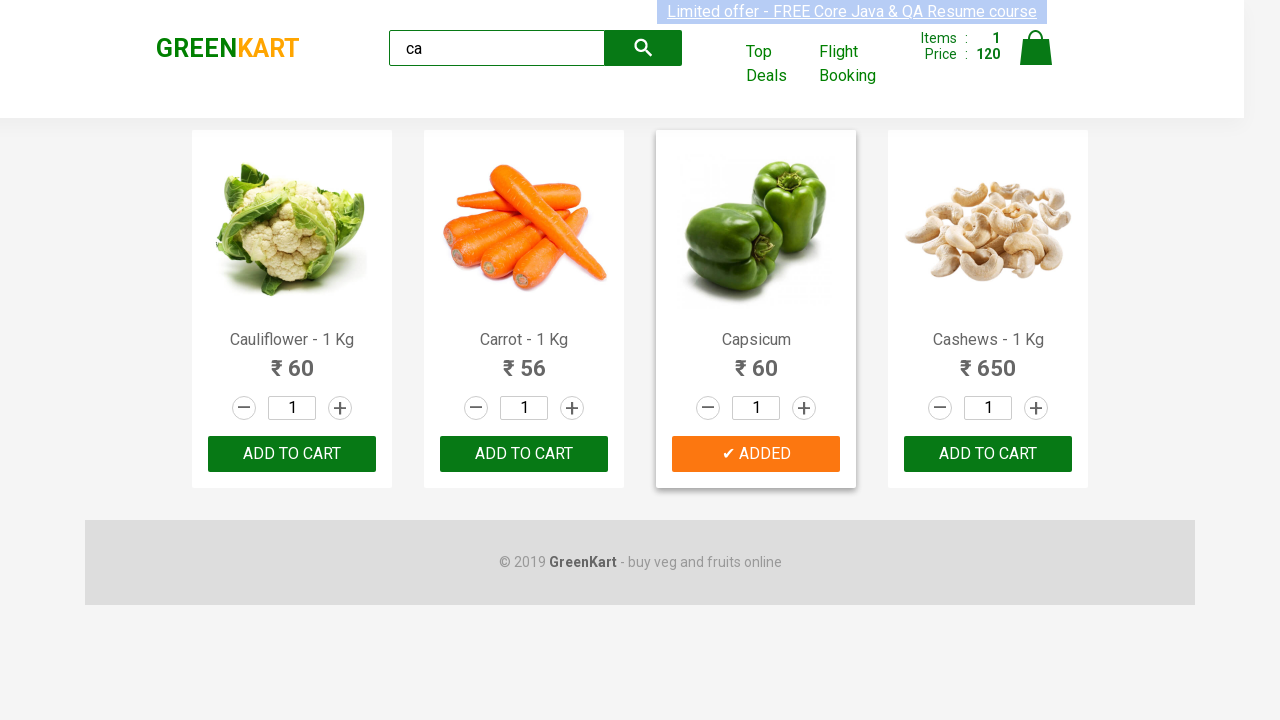

Found Cashews product and clicked ADD TO CART button at (988, 454) on .products .product >> nth=3 >> button
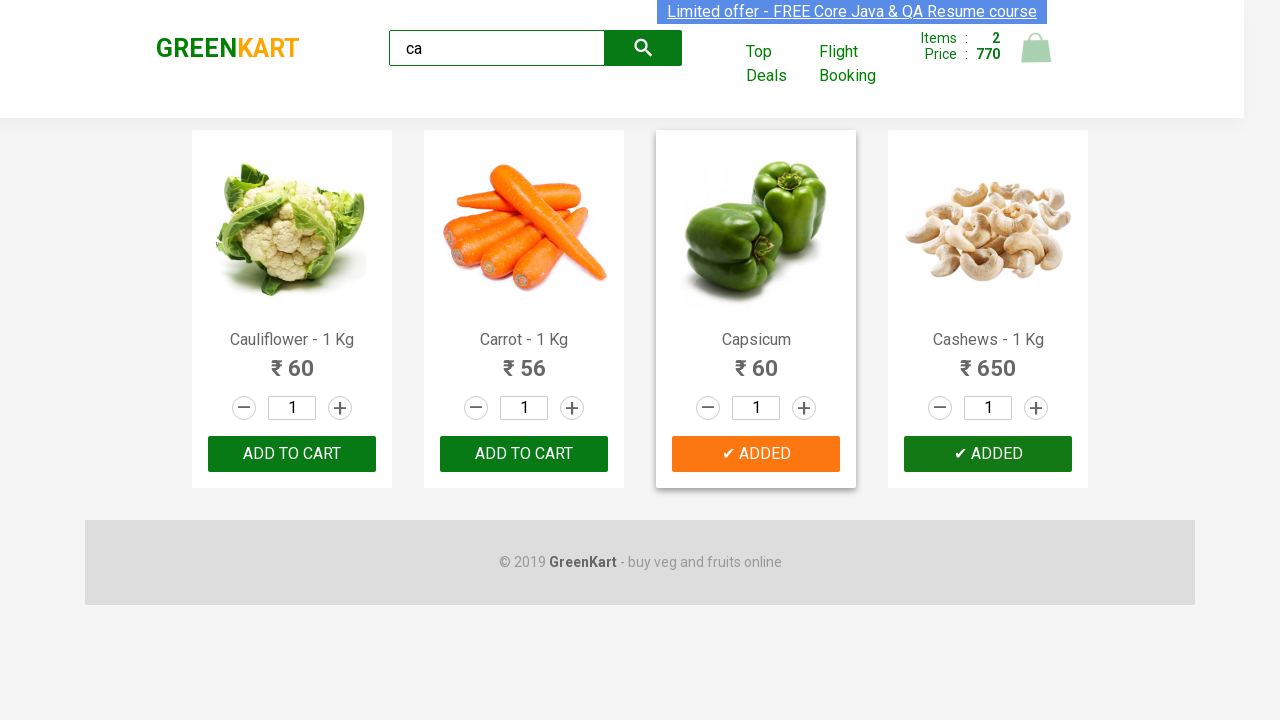

Located brand logo element
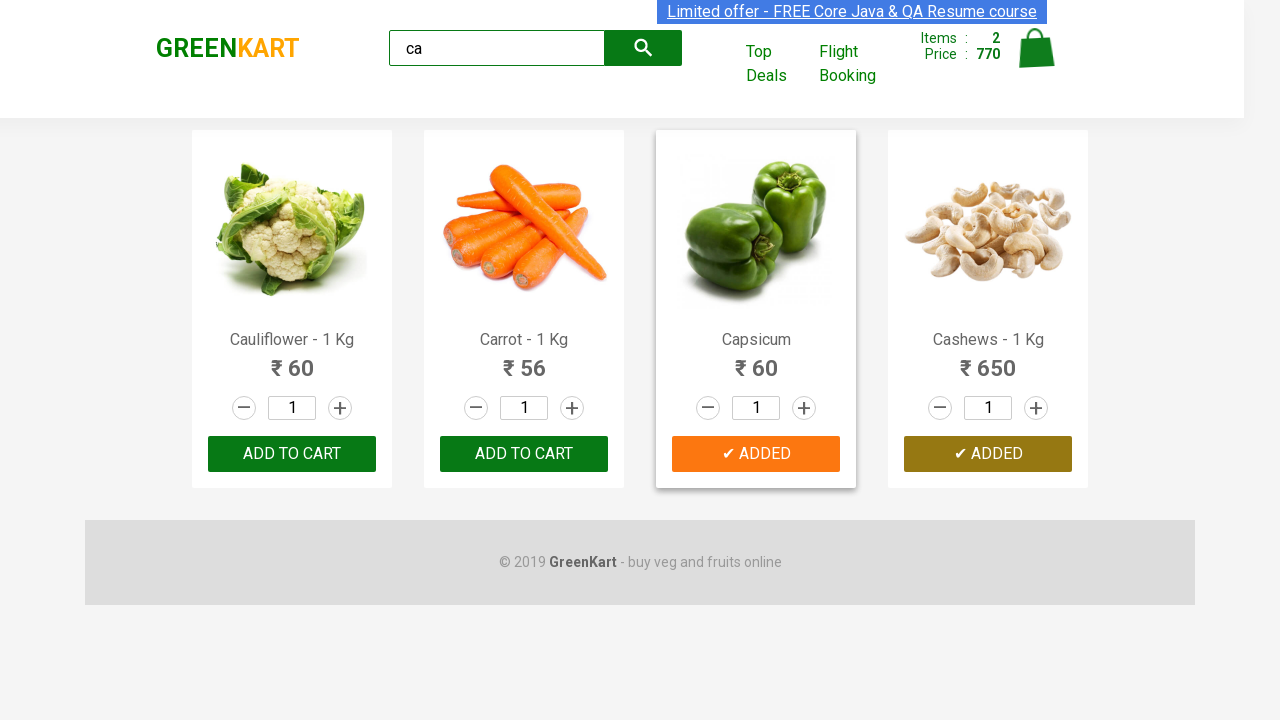

Verified brand logo displays 'GREENKART'
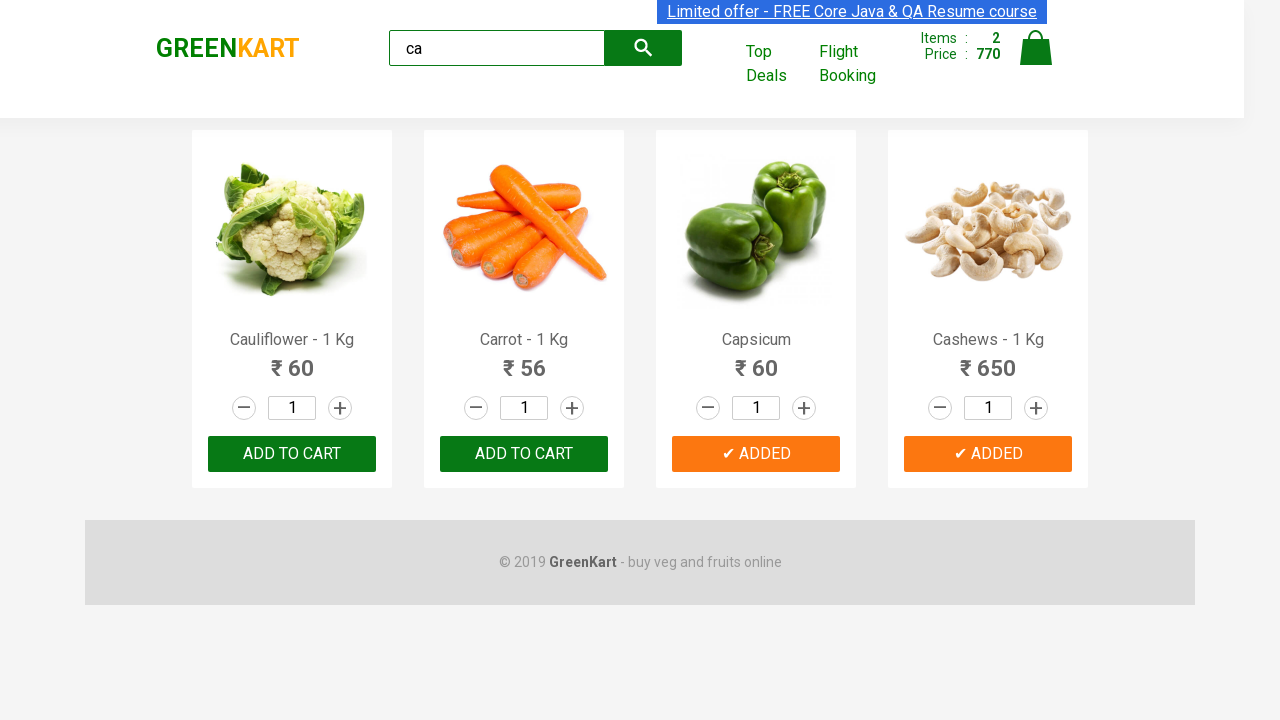

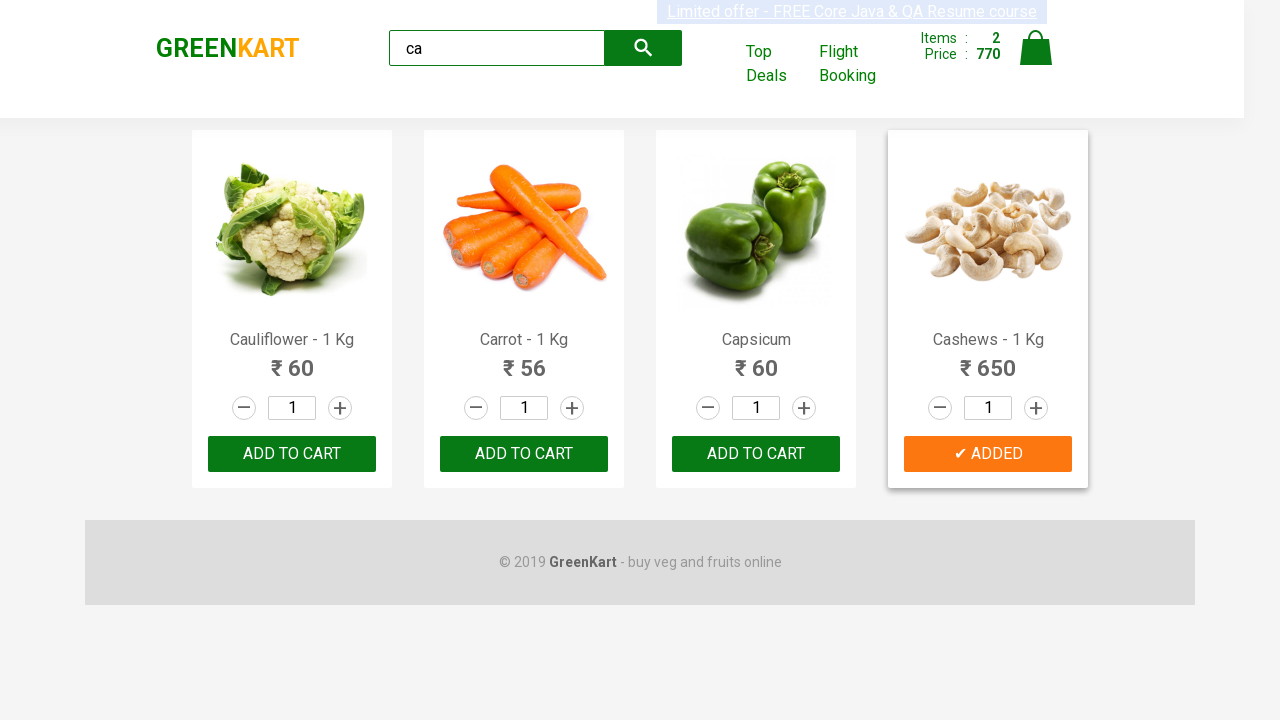